Tests dropdown selection functionality by selecting a country from a dropdown menu using its value attribute

Starting URL: https://testautomationpractice.blogspot.com/

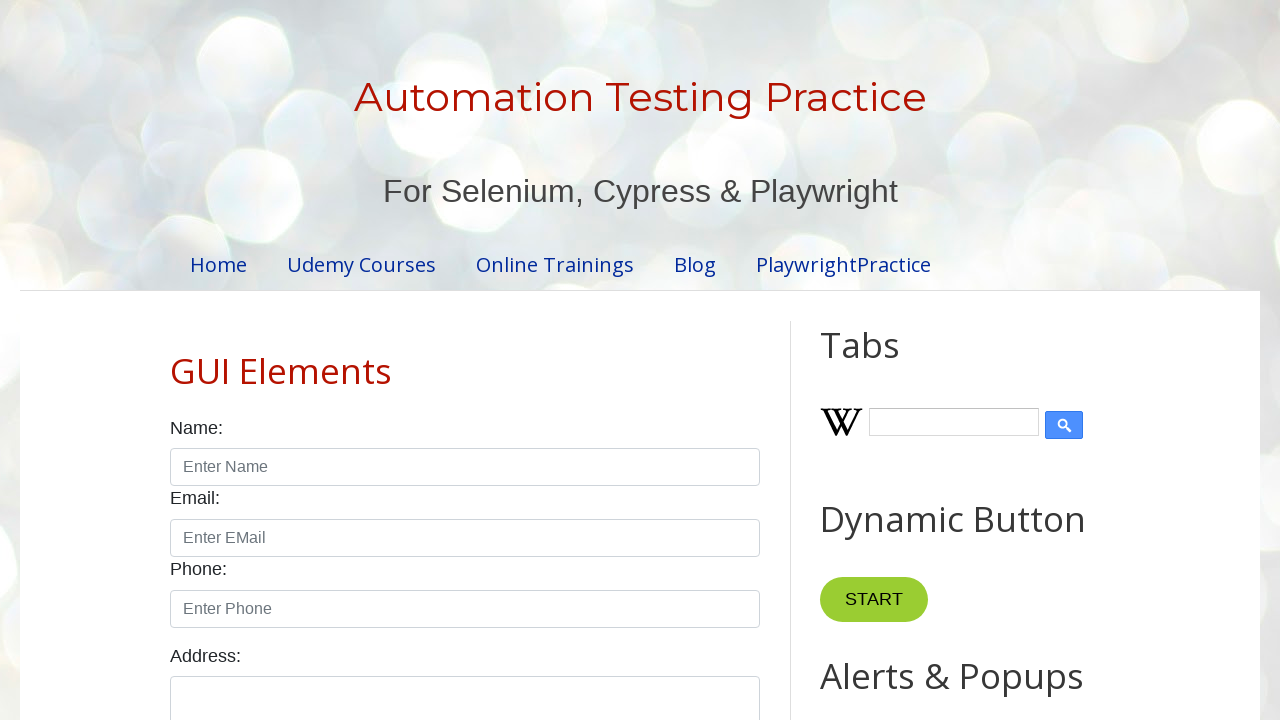

Navigated to test automation practice website
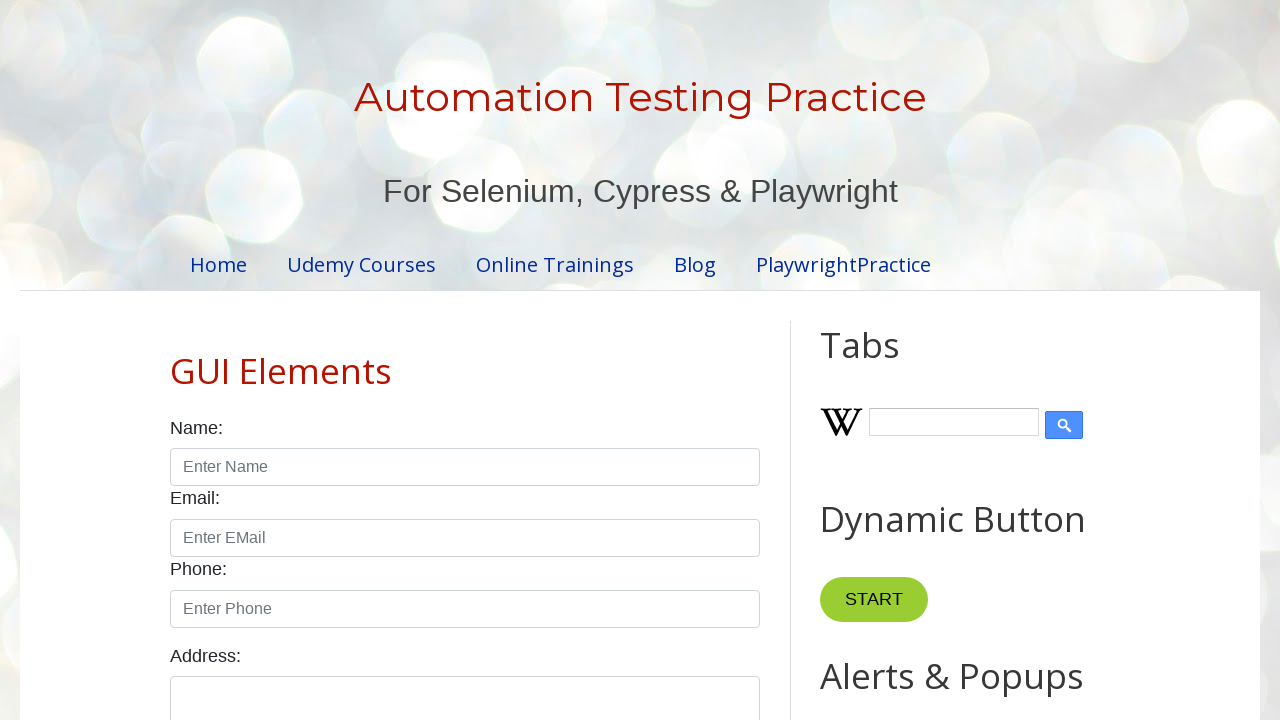

Selected 'india' from country dropdown menu on #country
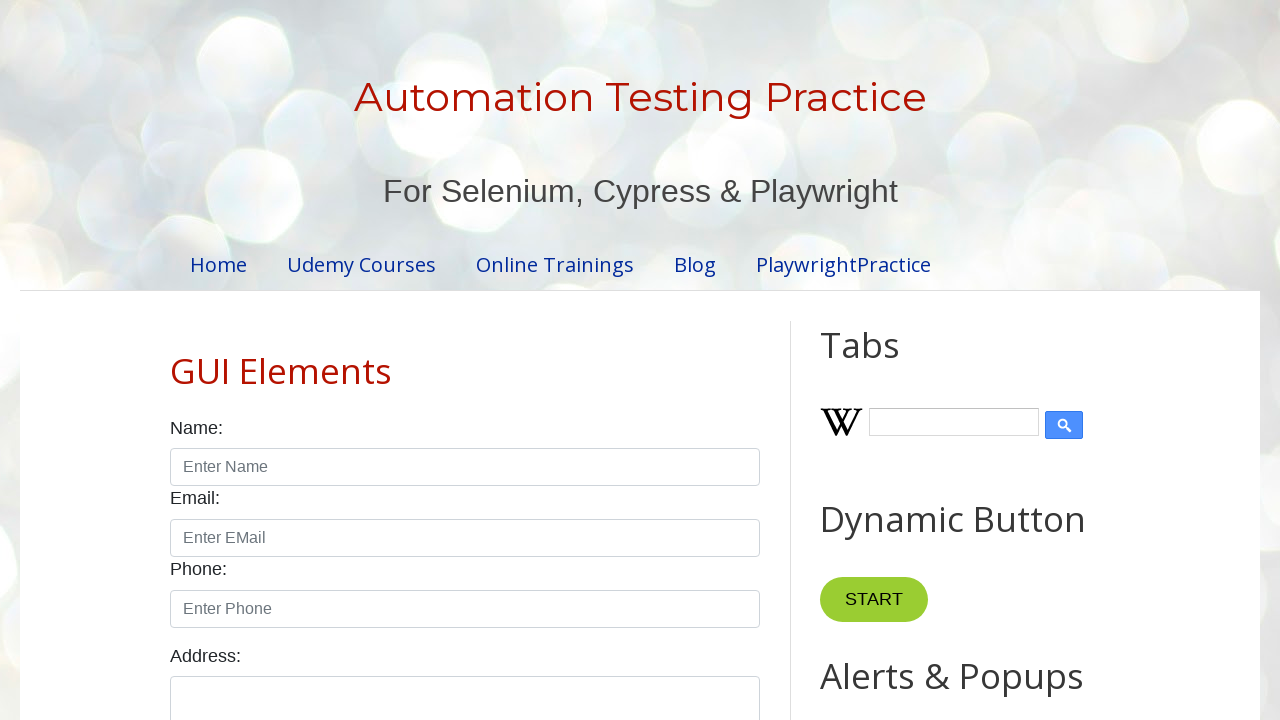

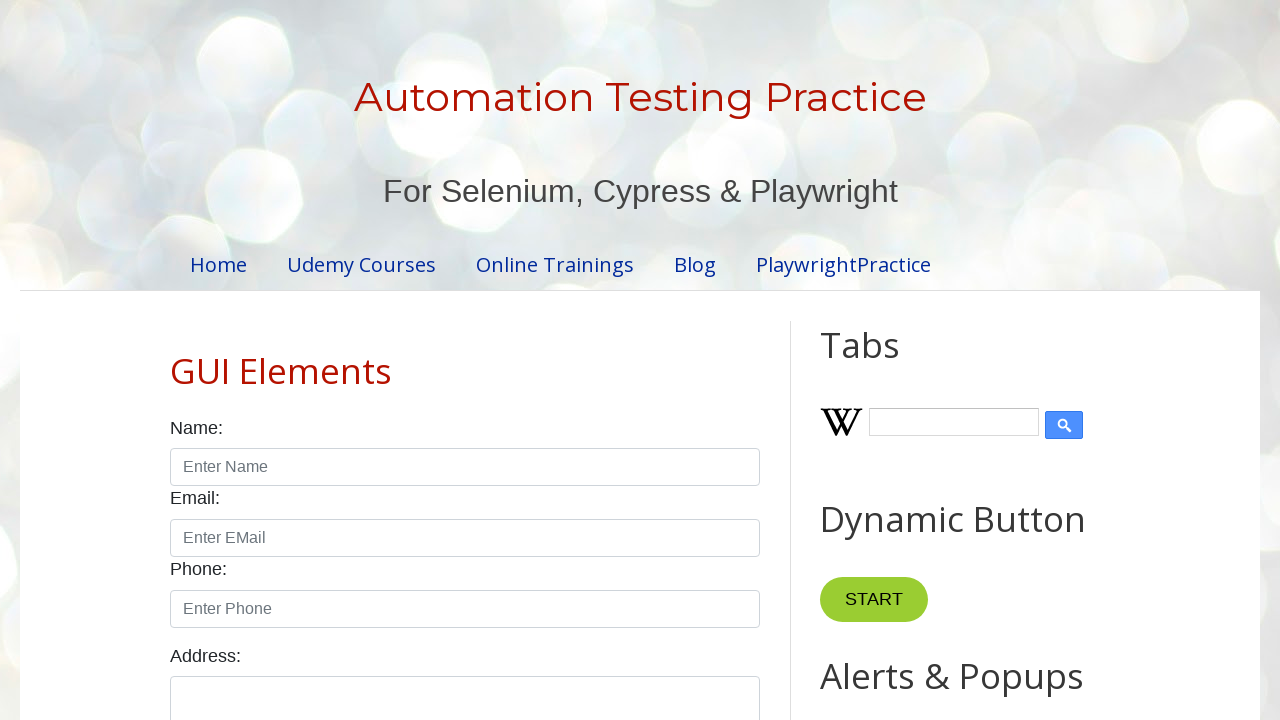